Completes a math challenge form by extracting a value from an element attribute, calculating the result using a logarithmic formula, and submitting the answer

Starting URL: http://suninjuly.github.io/get_attribute.html

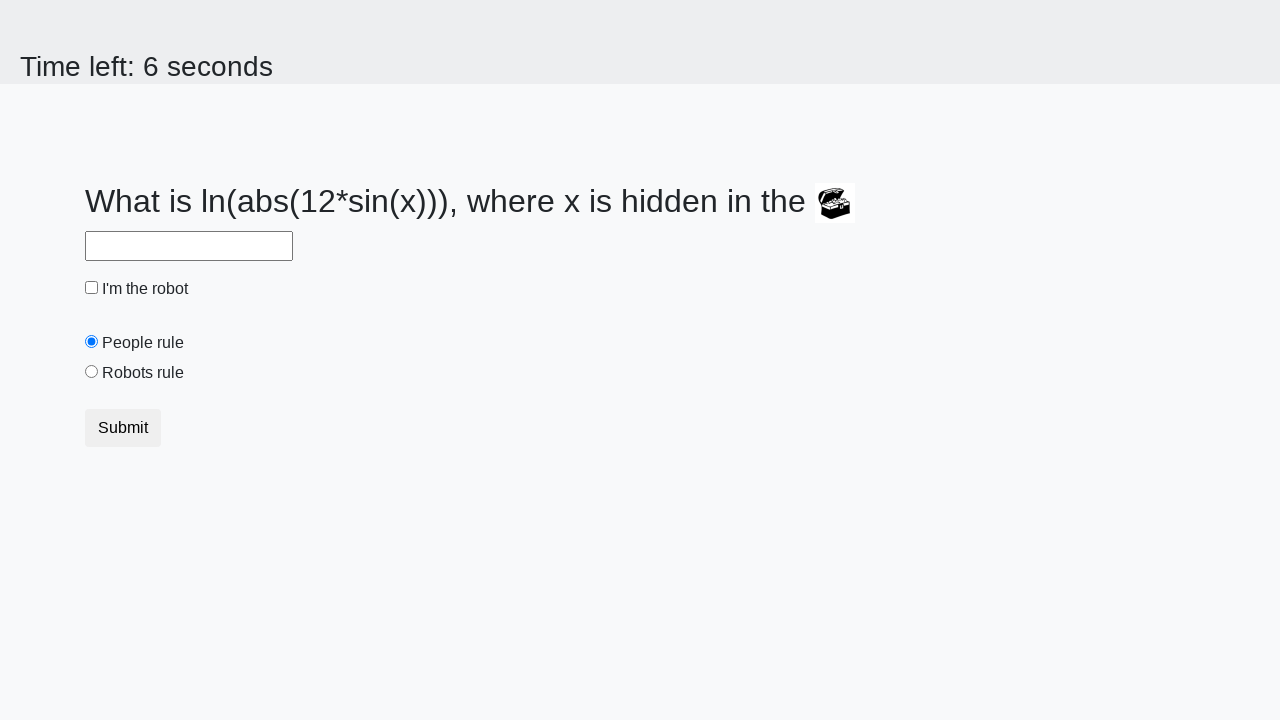

Clicked robot checkbox at (92, 288) on #robotCheckbox
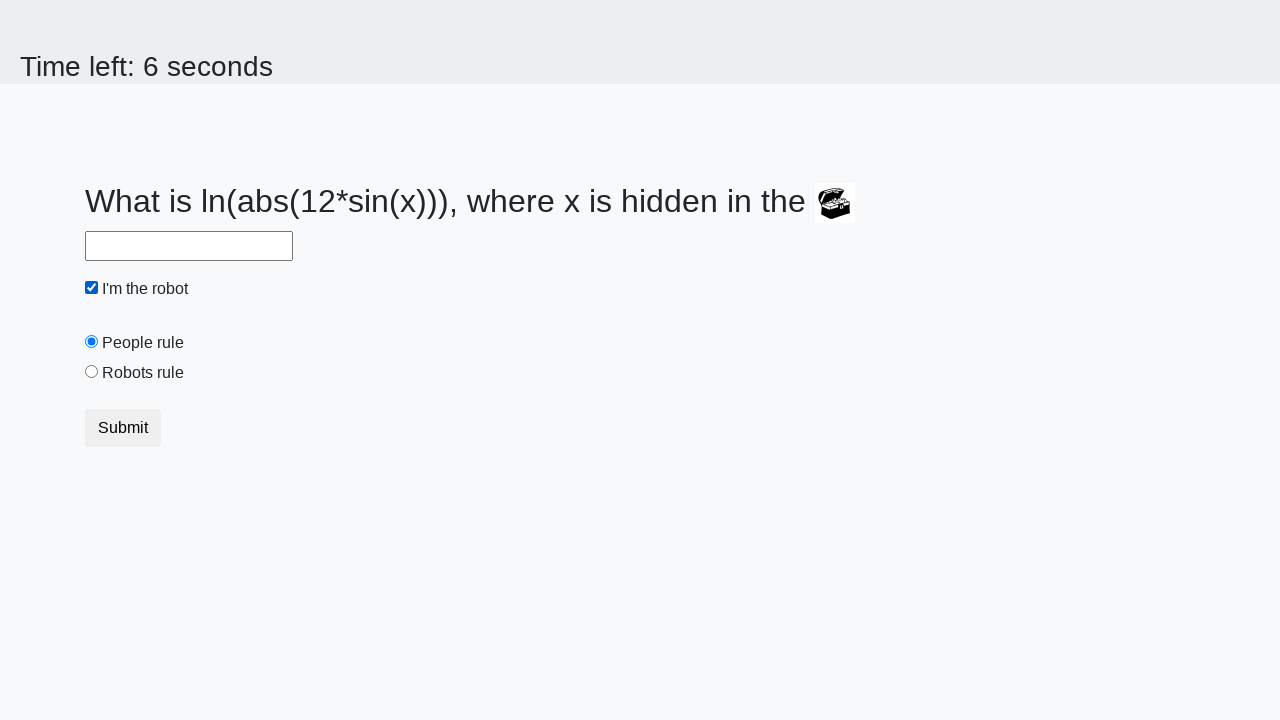

Clicked 'robots rule' radio button at (92, 372) on #robotsRule
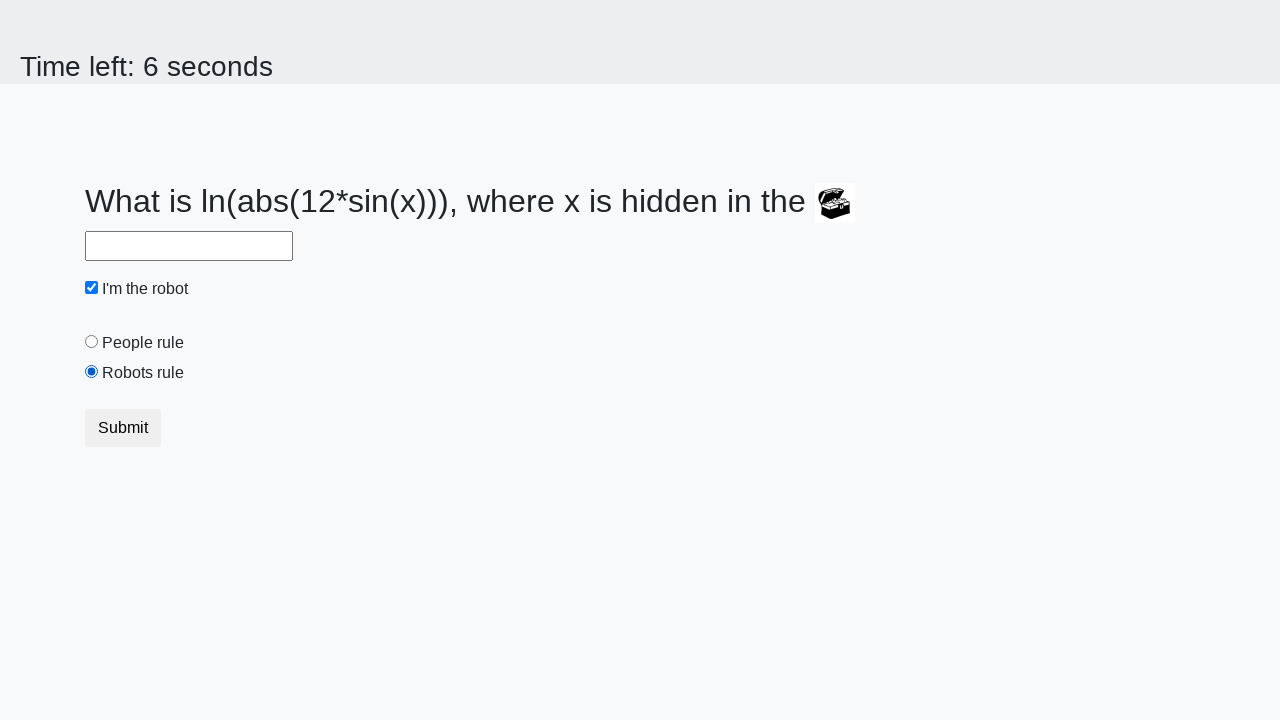

Extracted 'valuex' attribute from treasure element: 814
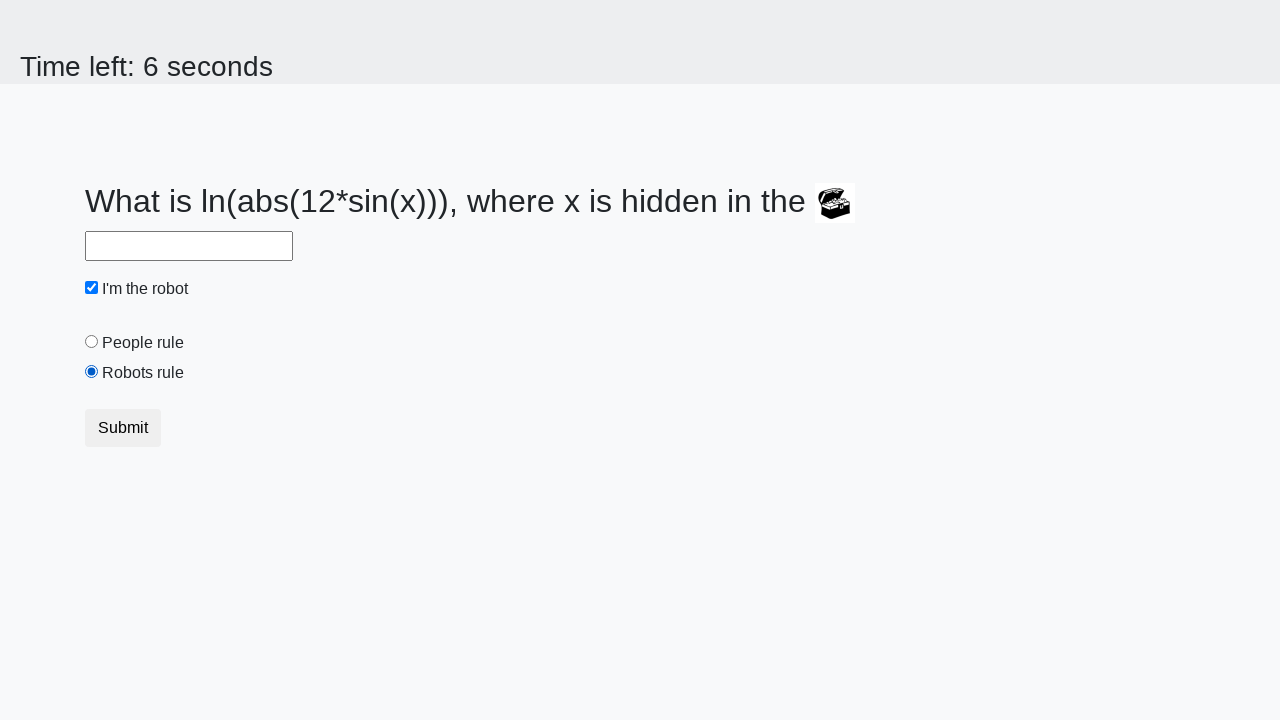

Calculated logarithmic result for x=814: y=1.350707041829955
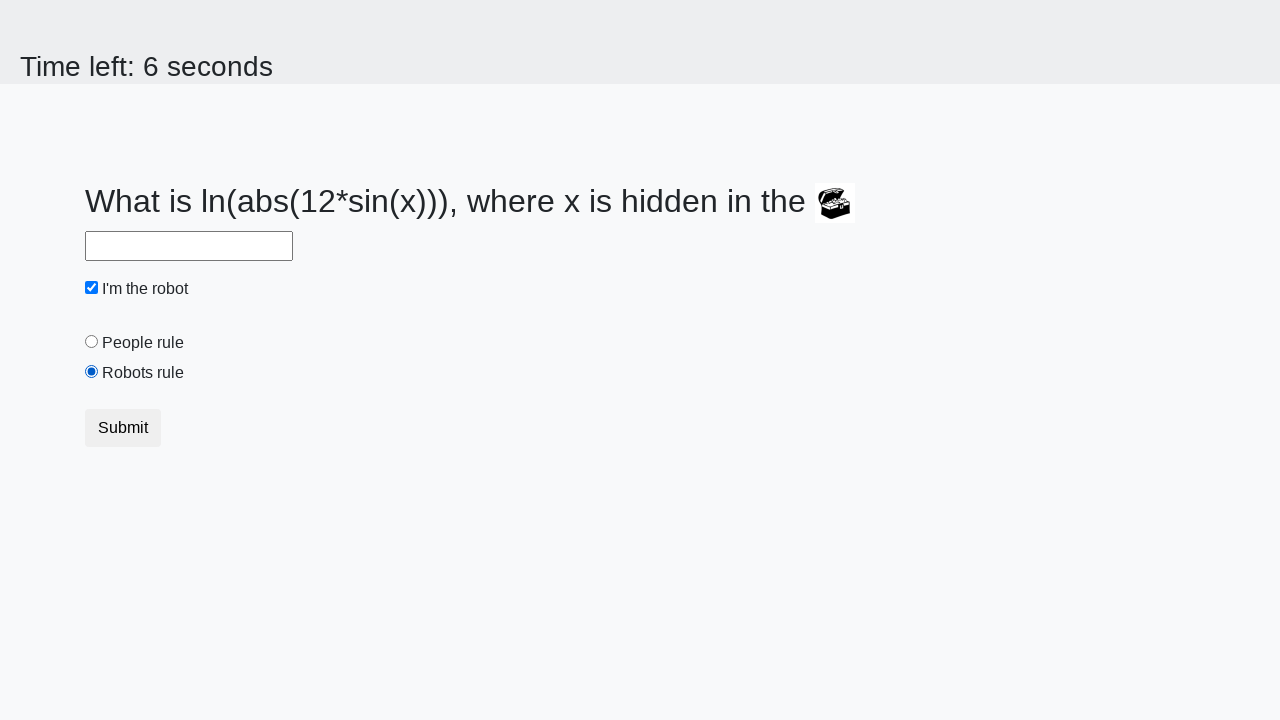

Filled answer field with calculated value: 1.350707041829955 on #answer
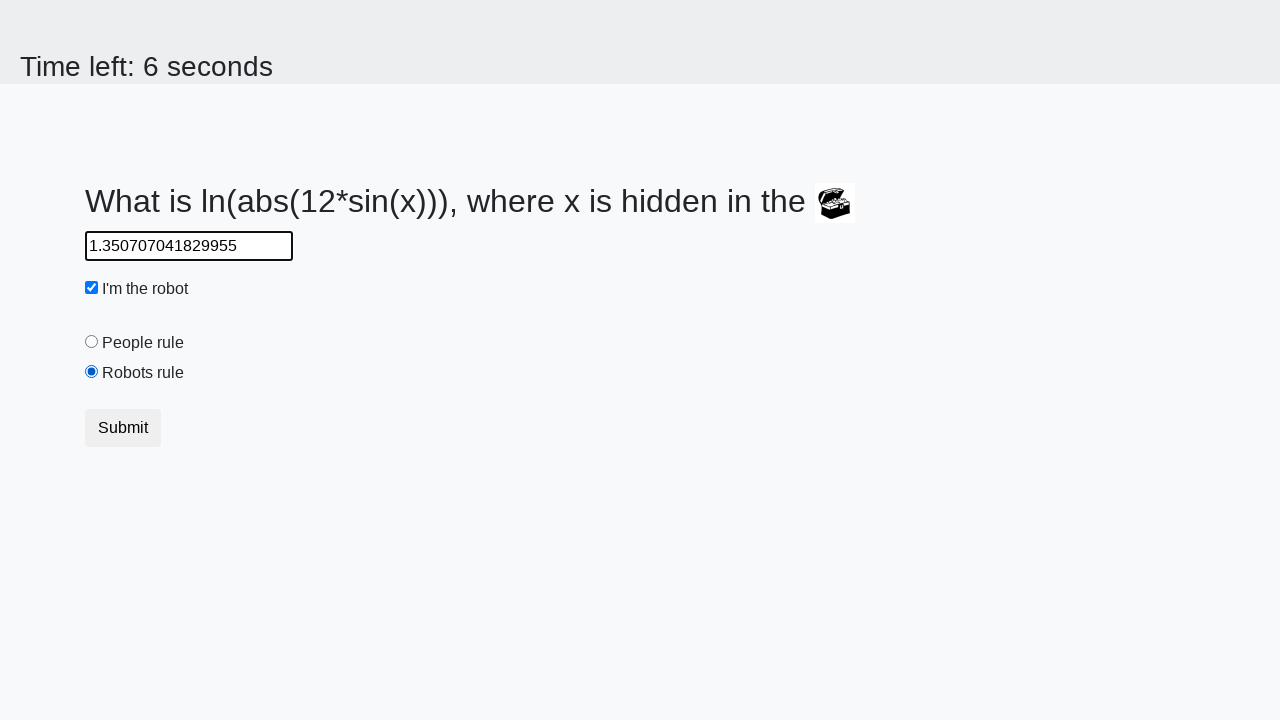

Clicked submit button to complete the form at (123, 428) on .btn-default
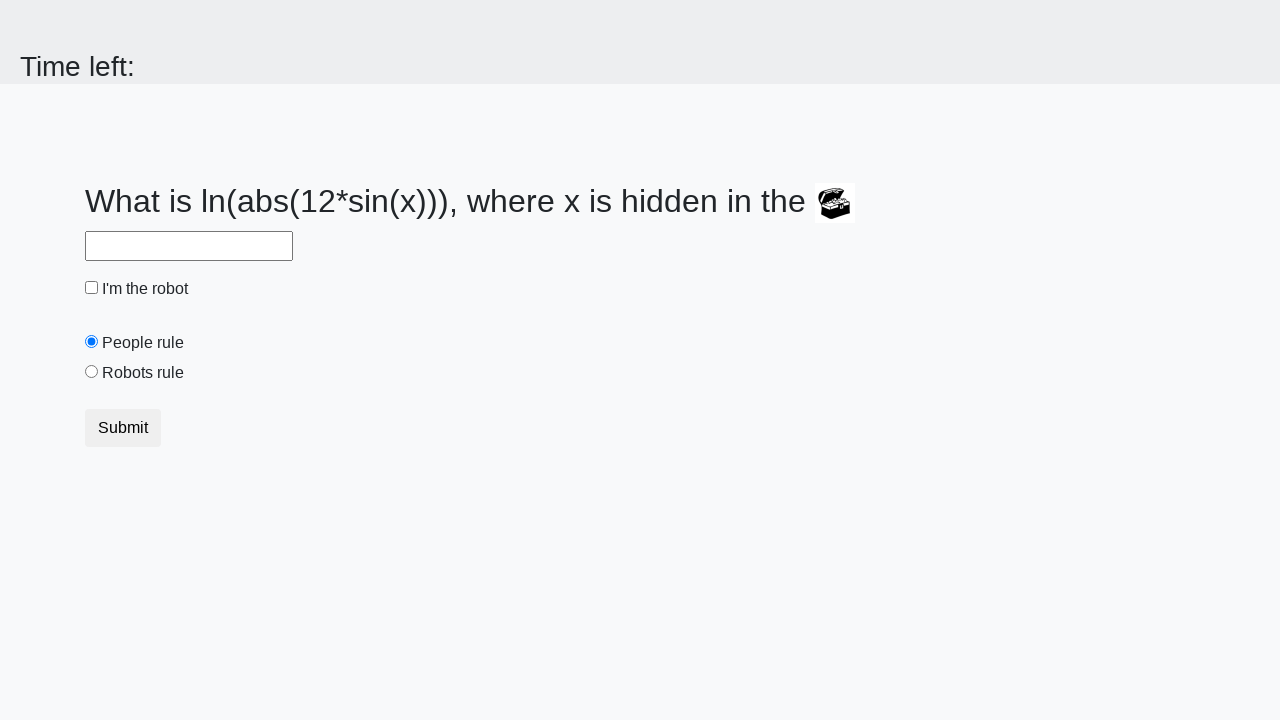

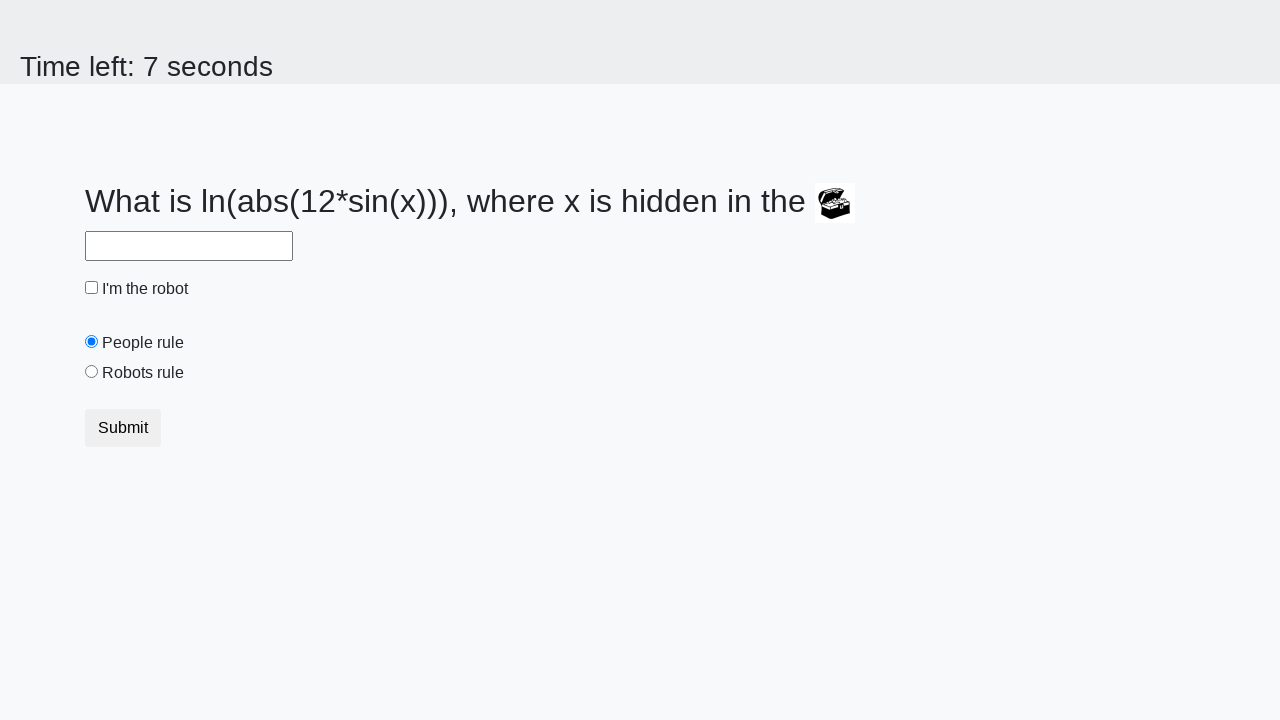